Tests a checkout form by filling in personal information (first name, last name, username, address, email), selecting country and state from dropdowns, entering zip code, and completing payment details (card name, number, expiration, CVV), then submitting the form.

Starting URL: https://getbootstrap.com/docs/4.0/examples/checkout/

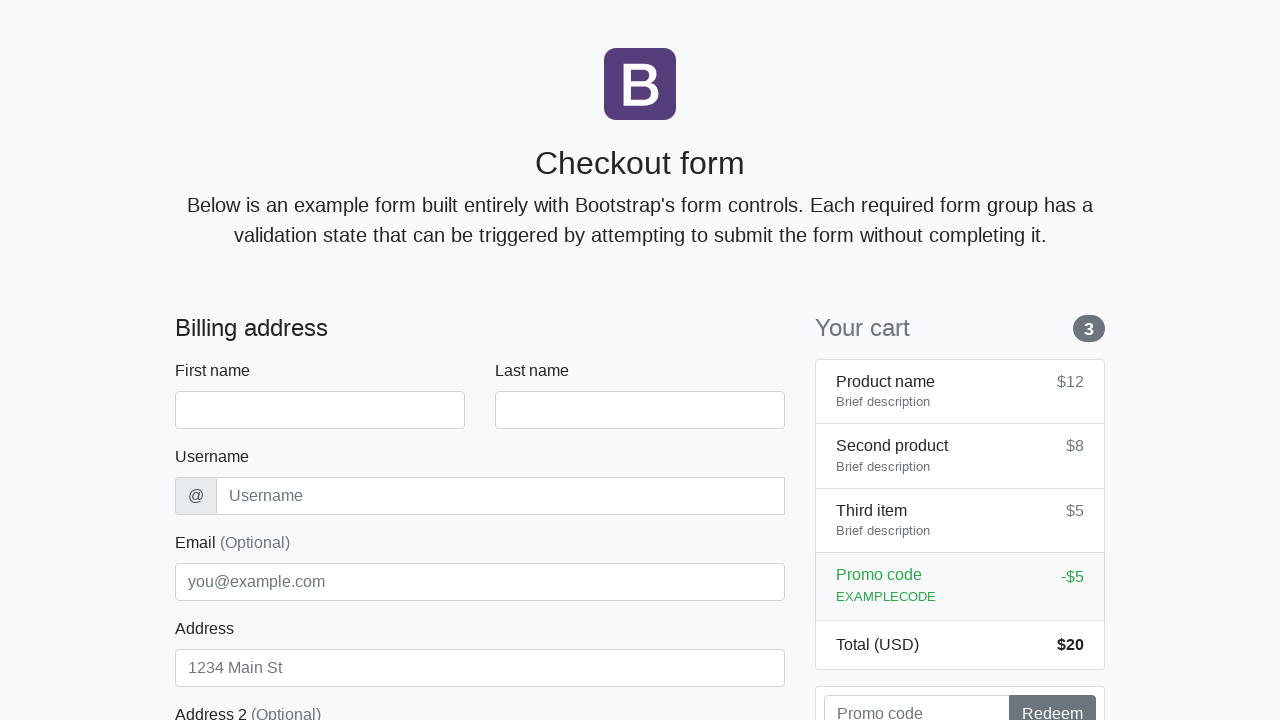

Waited for checkout form to load
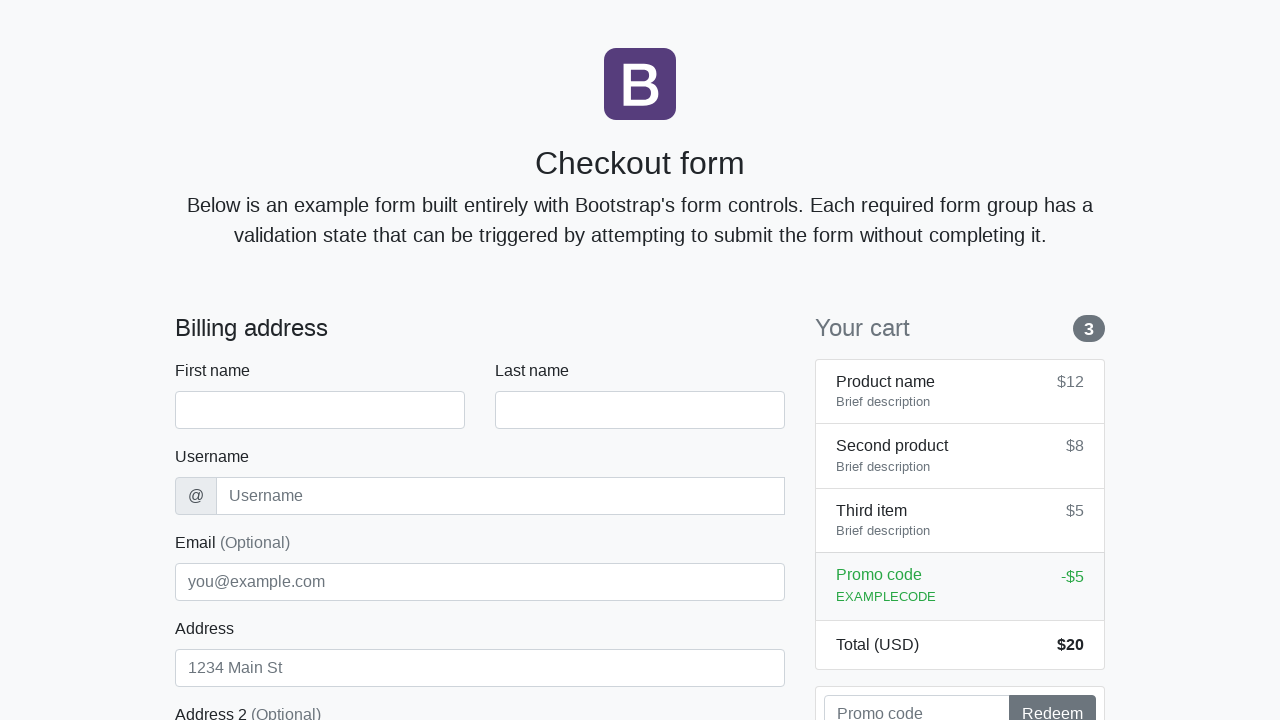

Filled first name field with 'Marcus' on #firstName
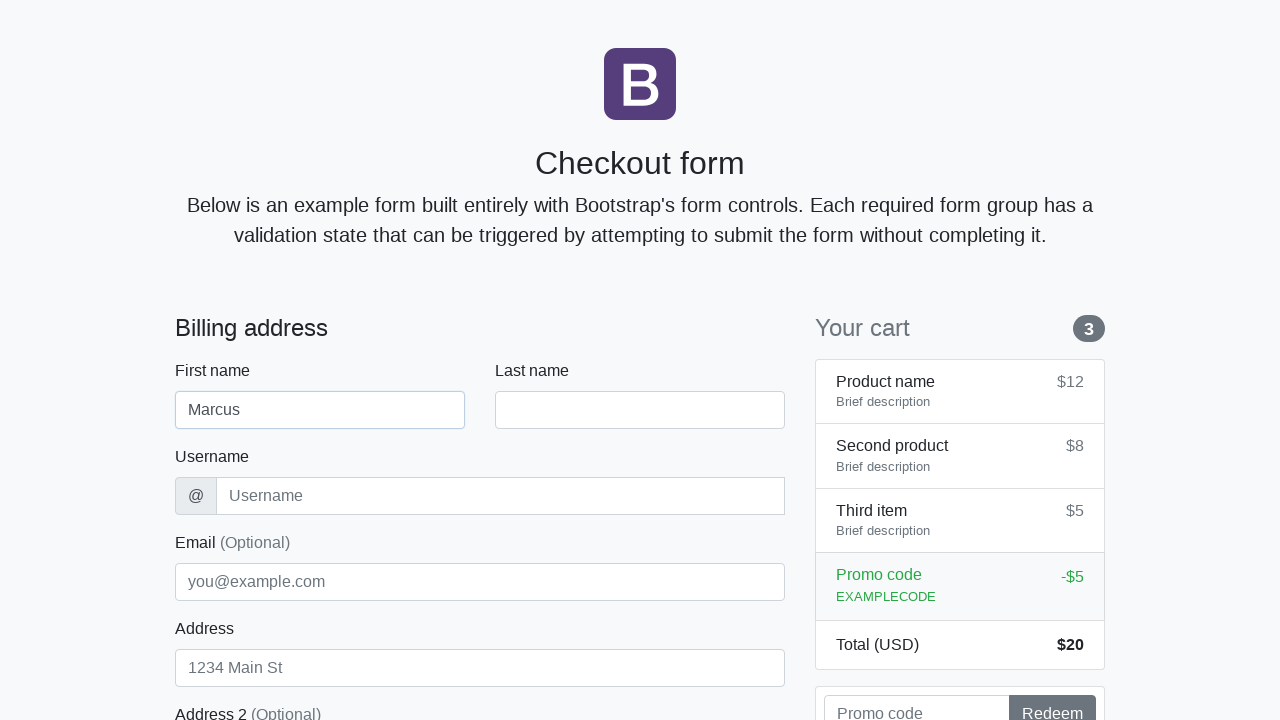

Filled last name field with 'Thompson' on #lastName
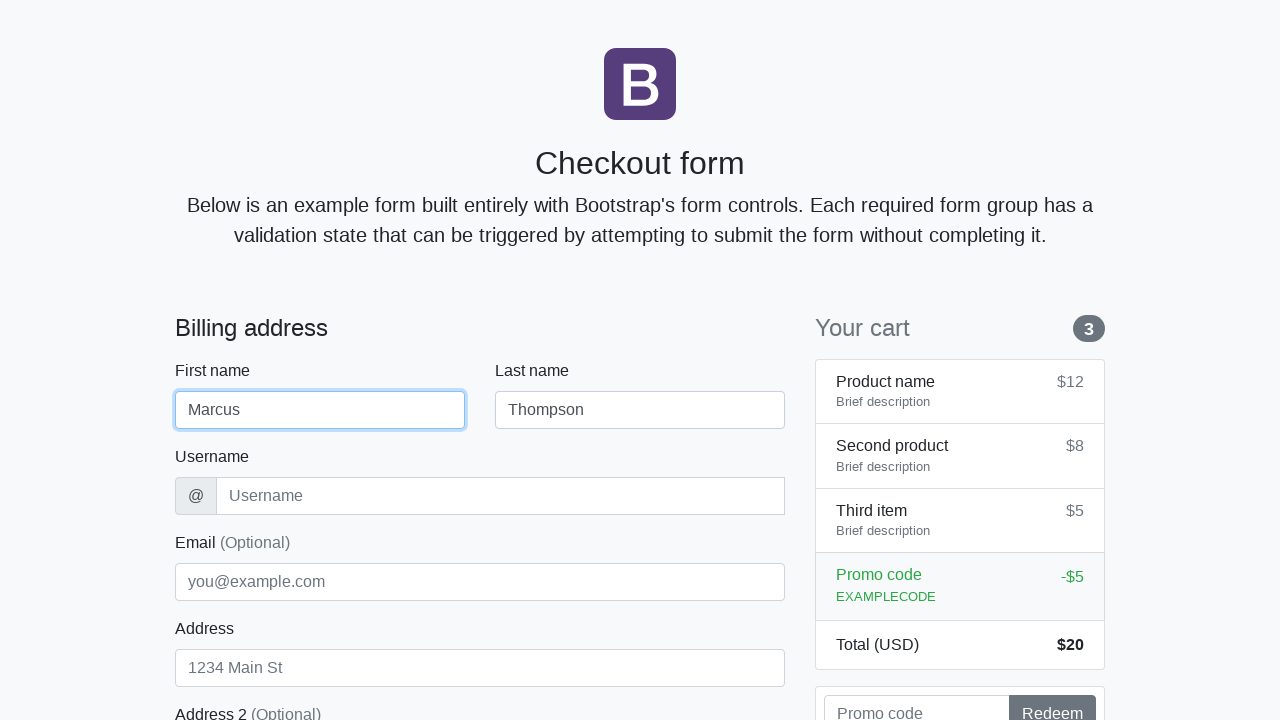

Filled username field with 'mthompson42' on #username
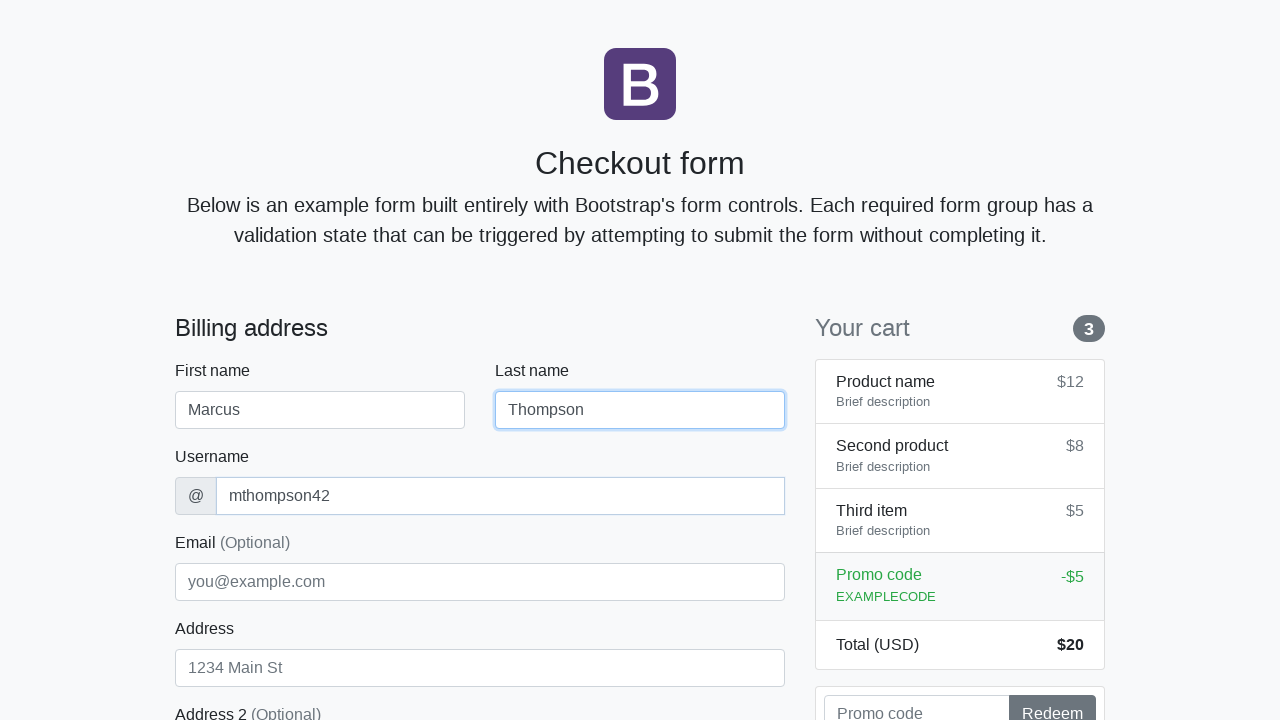

Filled address field with 'Oak Avenue 123' on #address
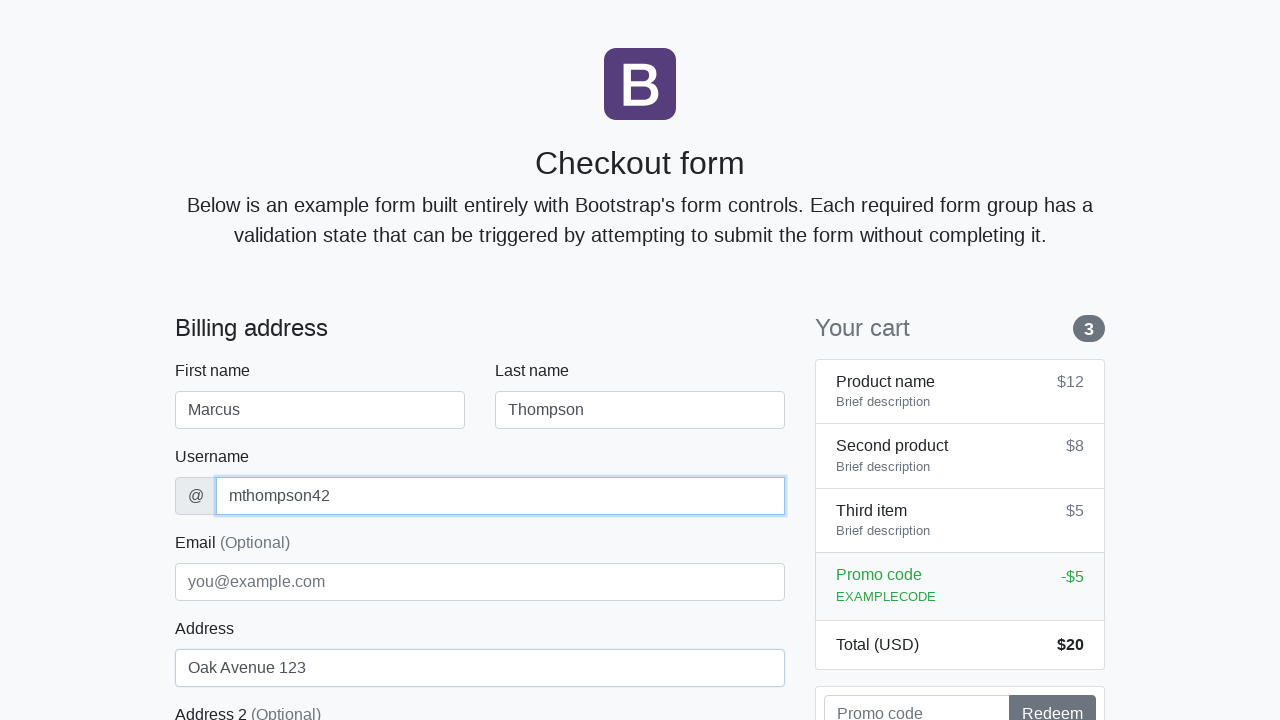

Filled email field with 'marcus.thompson@example.com' on #email
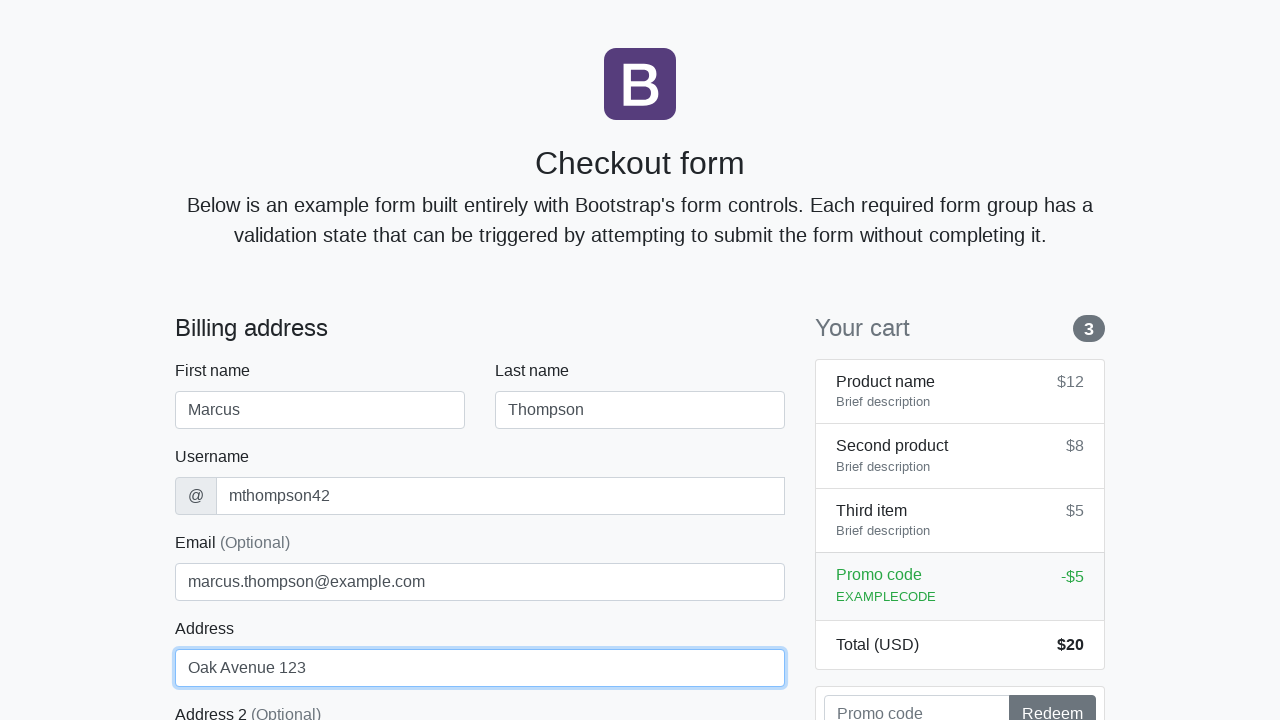

Selected 'United States' from country dropdown on #country
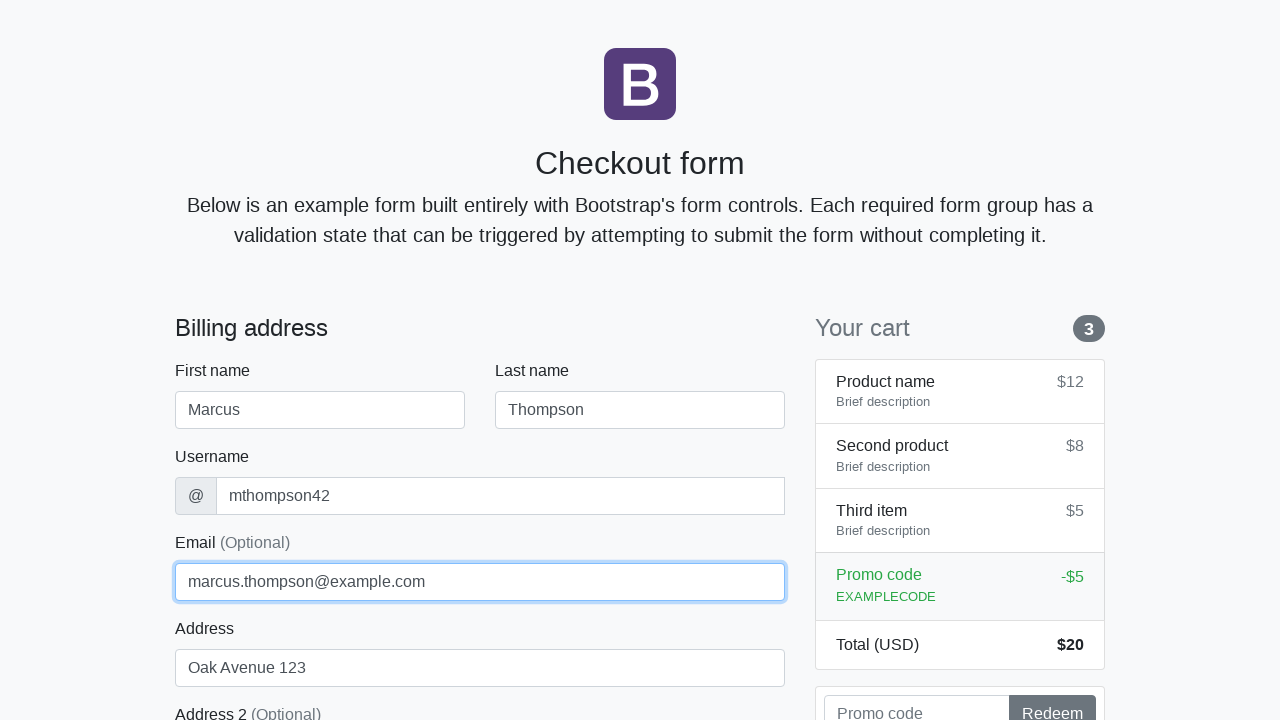

Selected 'California' from state dropdown on #state
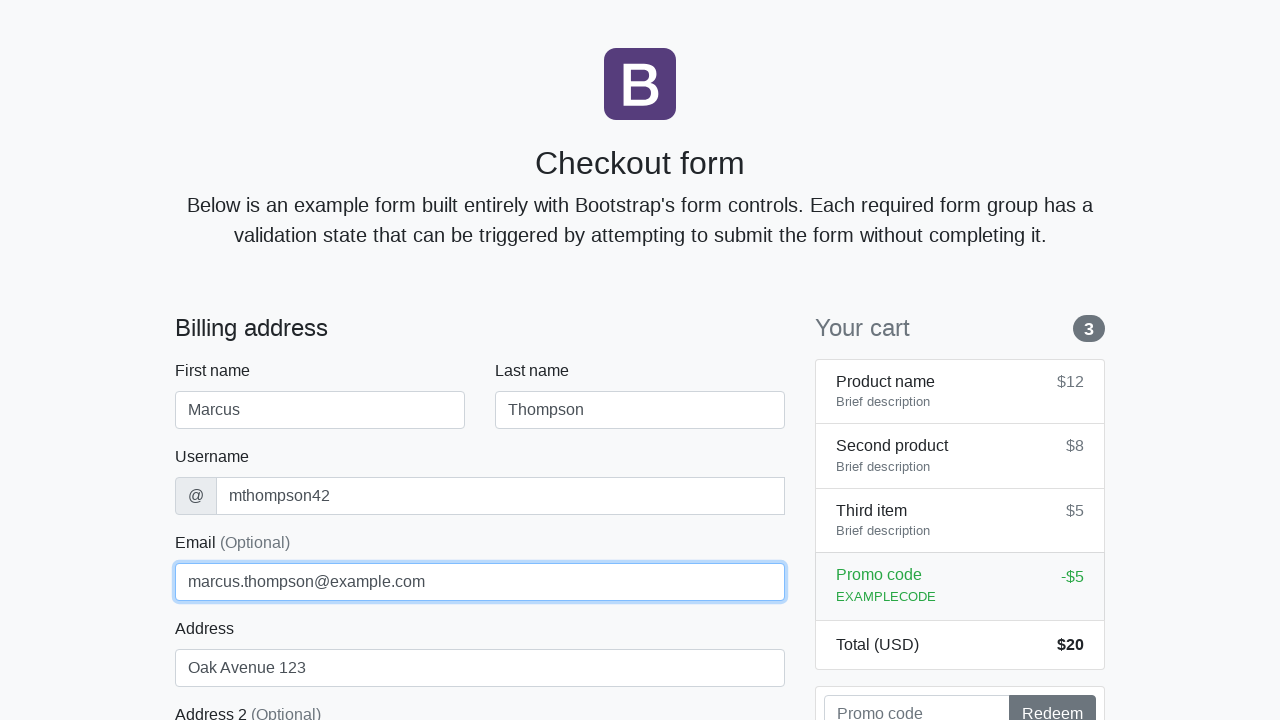

Filled zip code field with '90210' on #zip
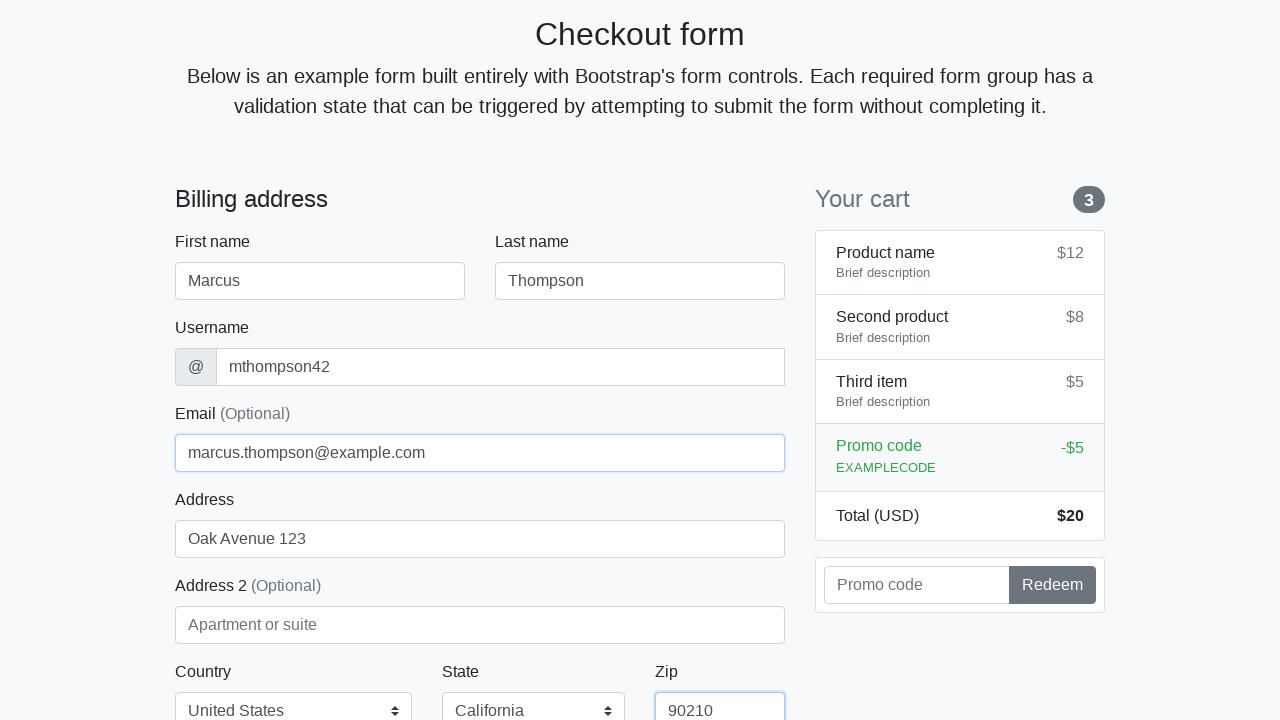

Filled card name field with 'Marcus Thompson' on #cc-name
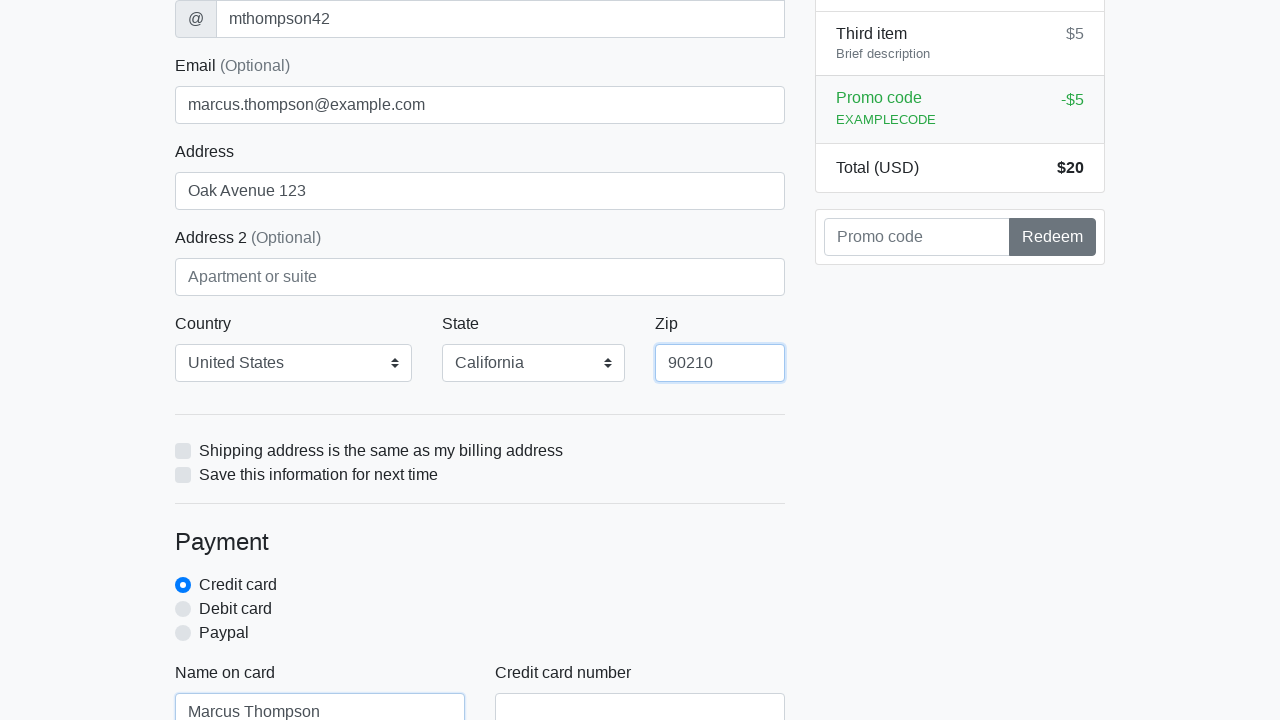

Filled card number field with '4111111111111111' on #cc-number
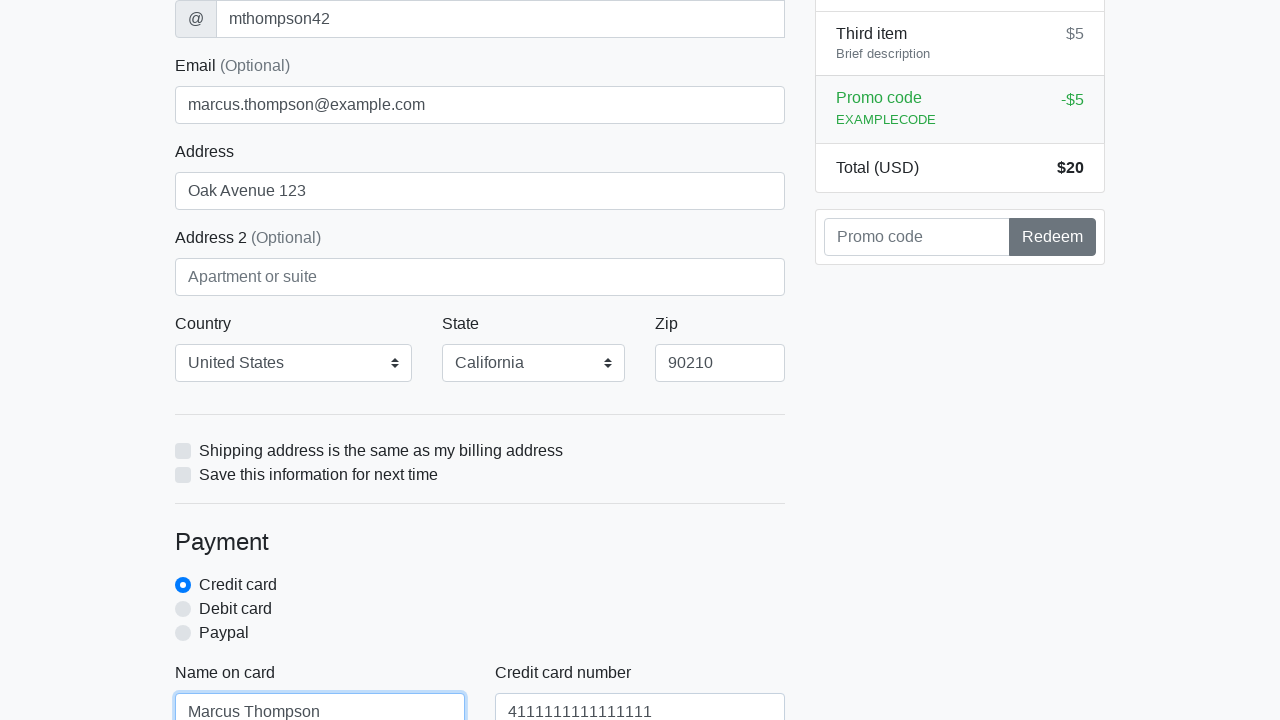

Filled card expiration field with '12/2025' on #cc-expiration
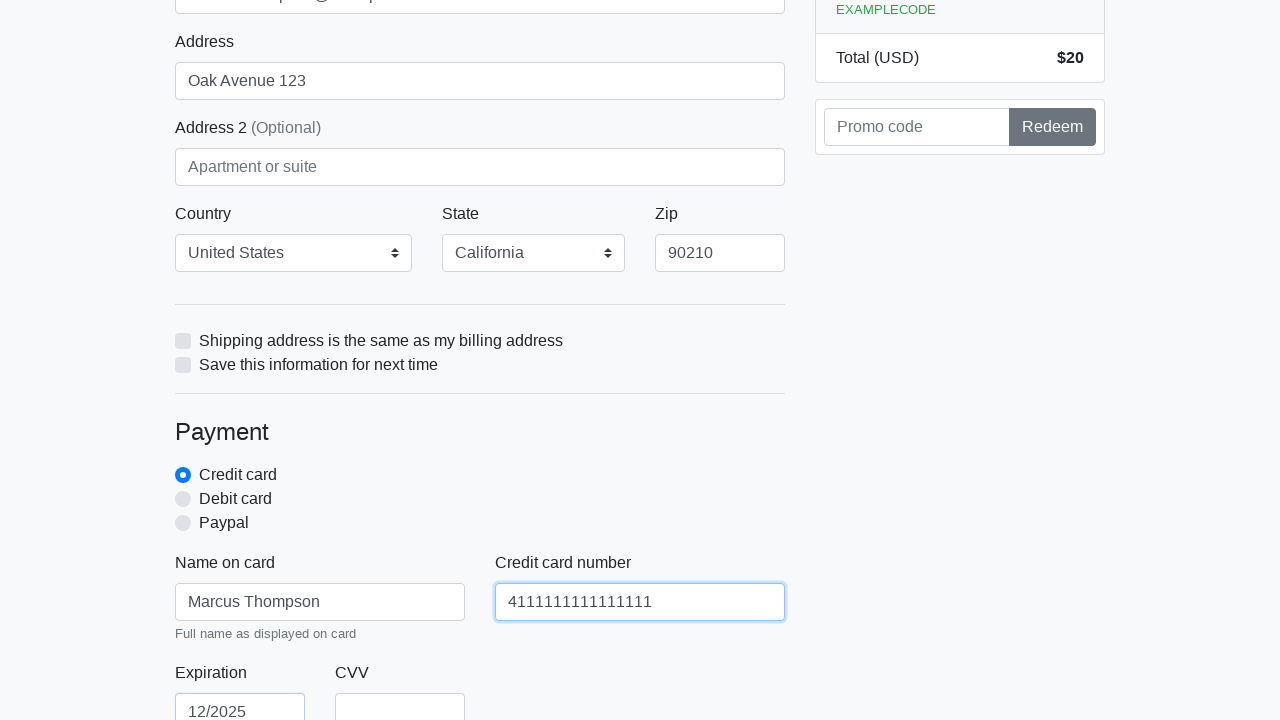

Filled CVV field with '123' on #cc-cvv
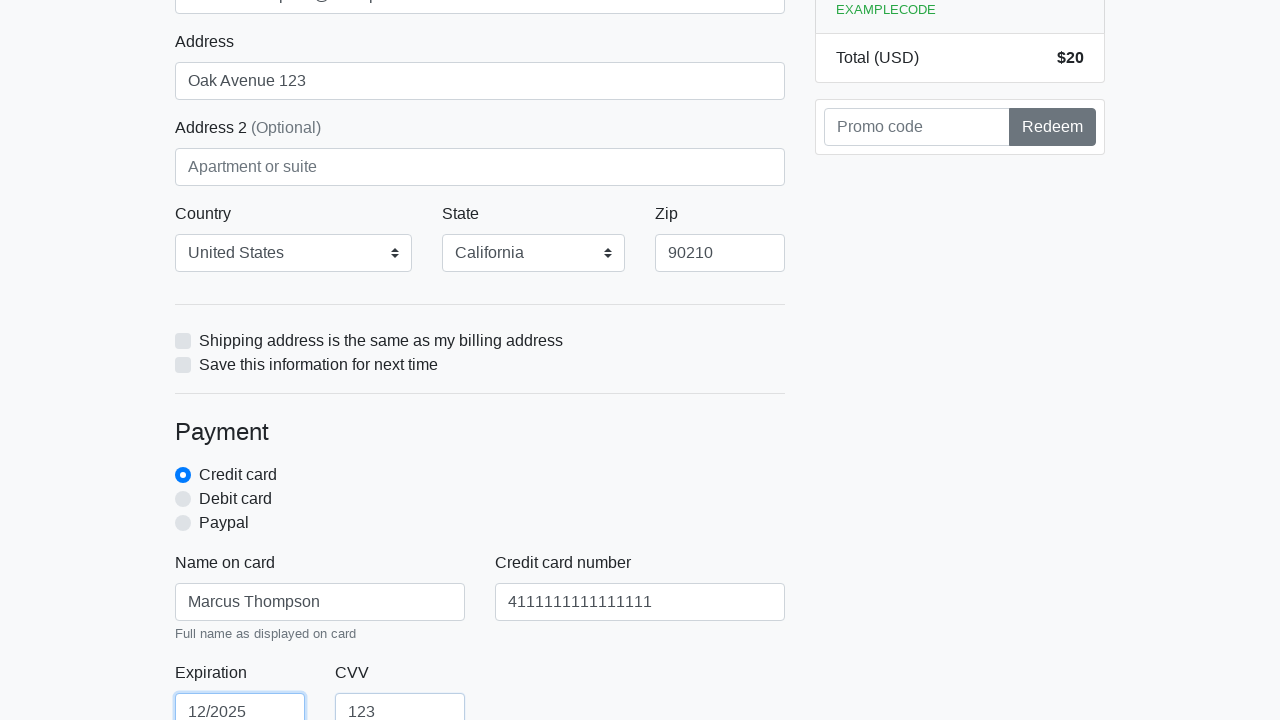

Clicked submit button to complete purchase at (480, 500) on xpath=/html/body/div/div[2]/div[2]/form/button
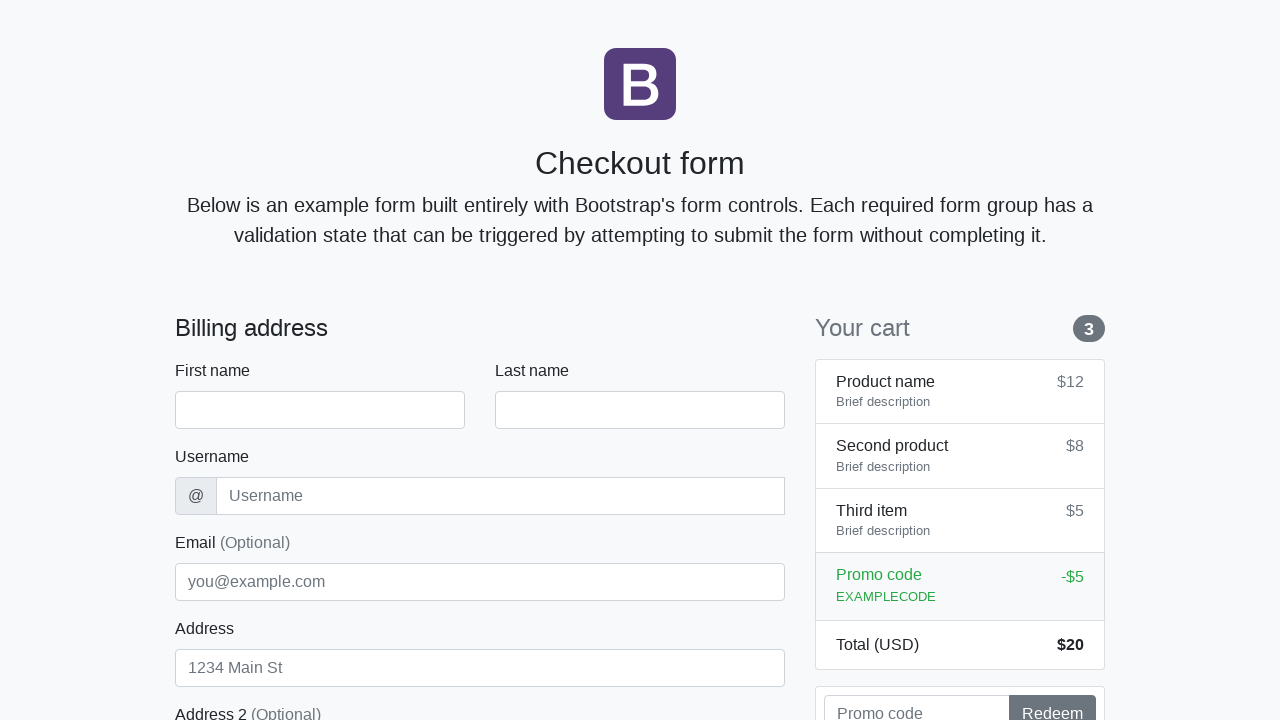

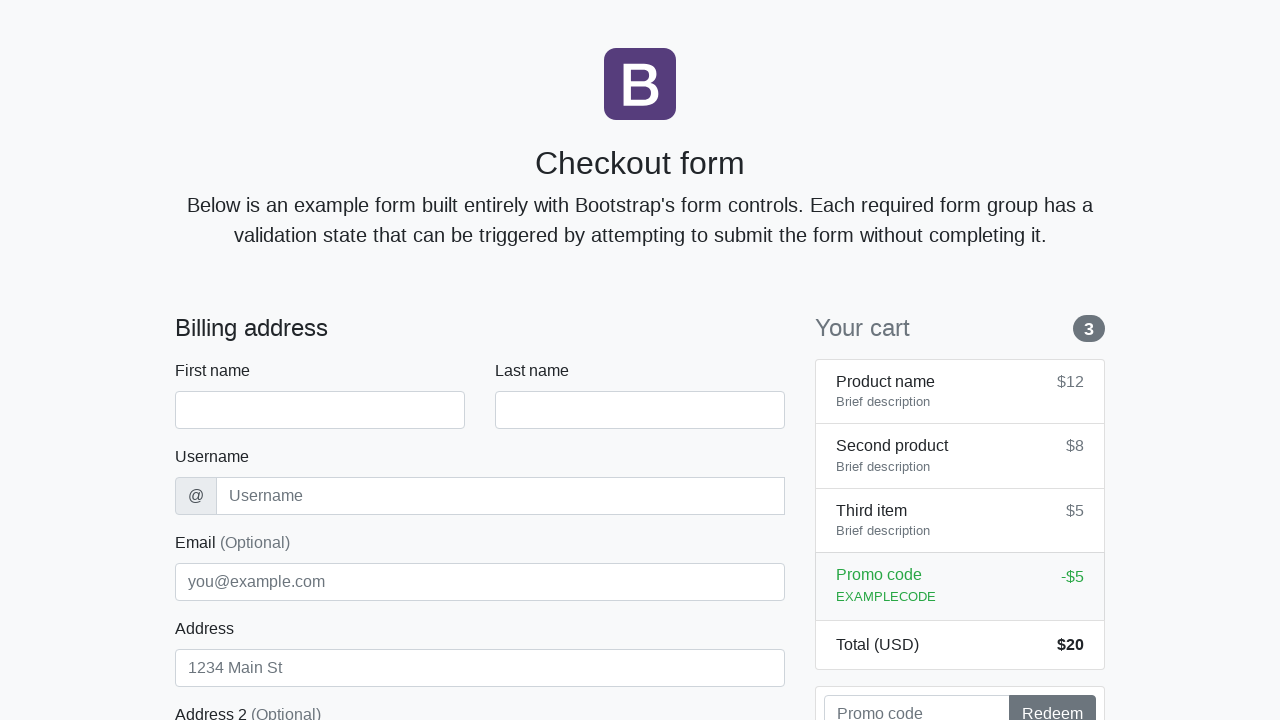